Tests scrolling functionality by scrolling down and then back up on the Selenium download page using JavaScript executor

Starting URL: http://seleniumhq.org/download

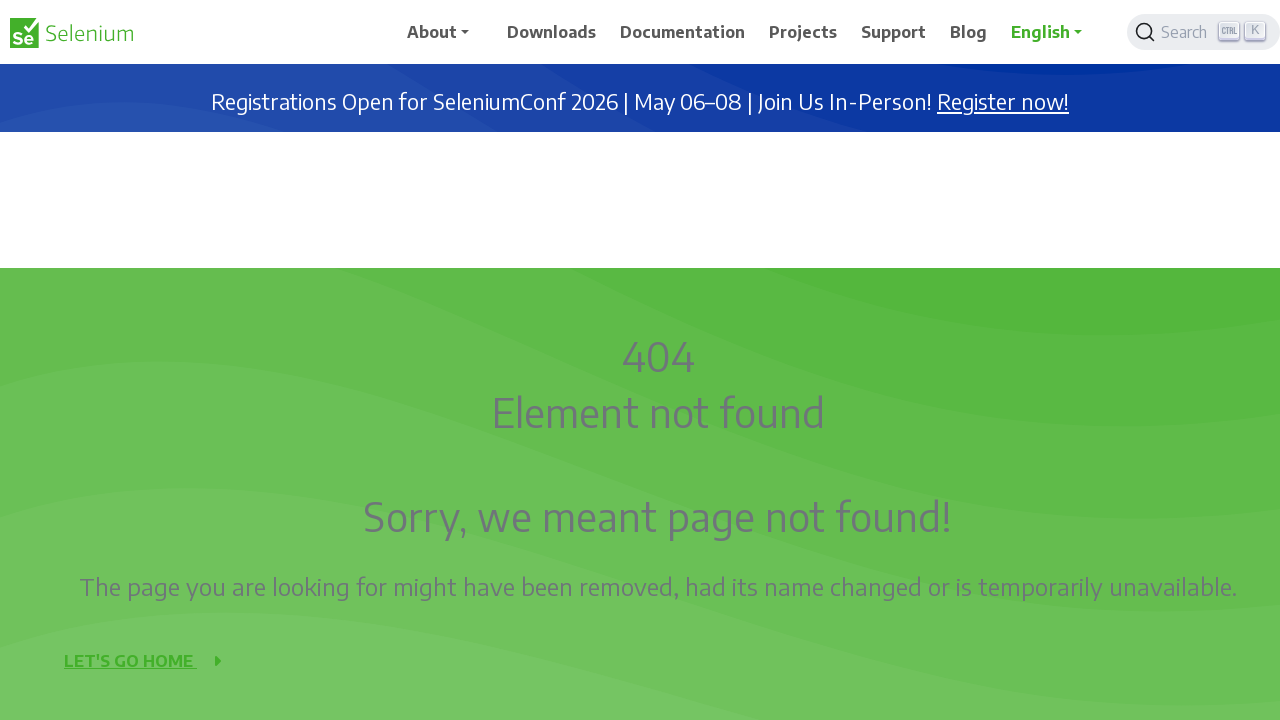

Scrolled down 1000 pixels using JavaScript executor
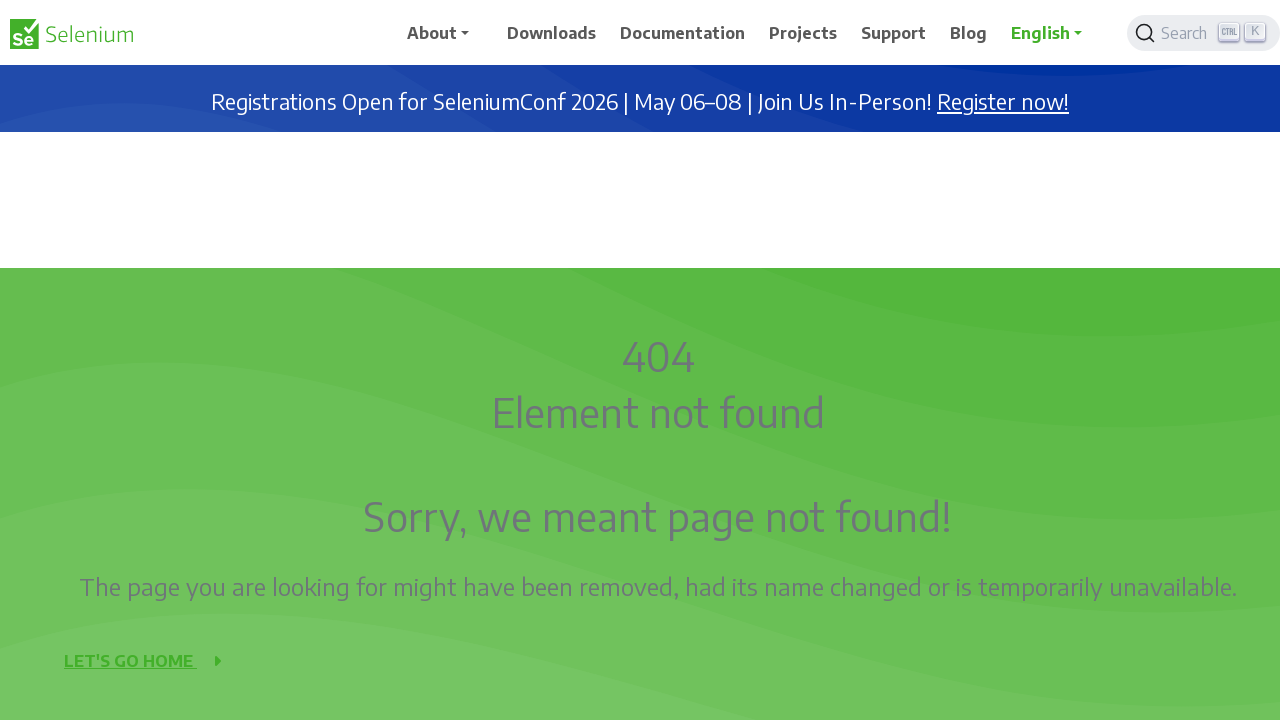

Waited 1 second for scroll animation to complete
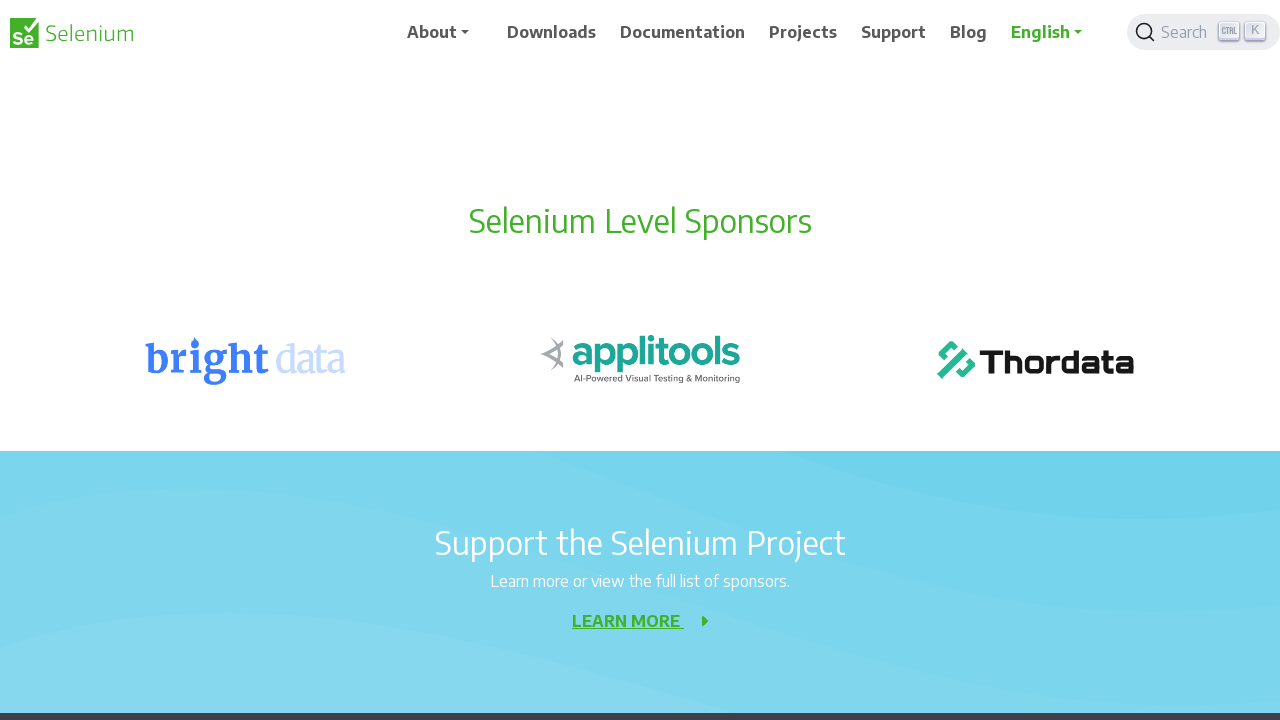

Scrolled down 1000 pixels using JavaScript executor
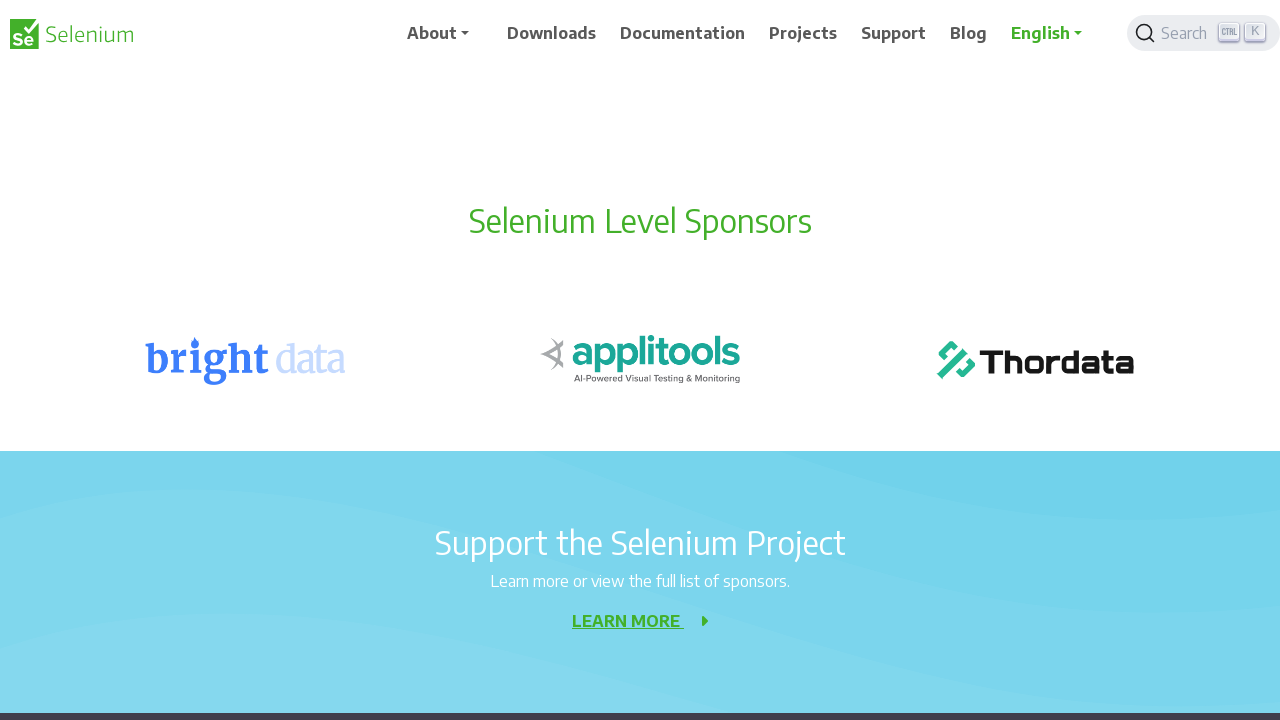

Waited 1 second for scroll animation to complete
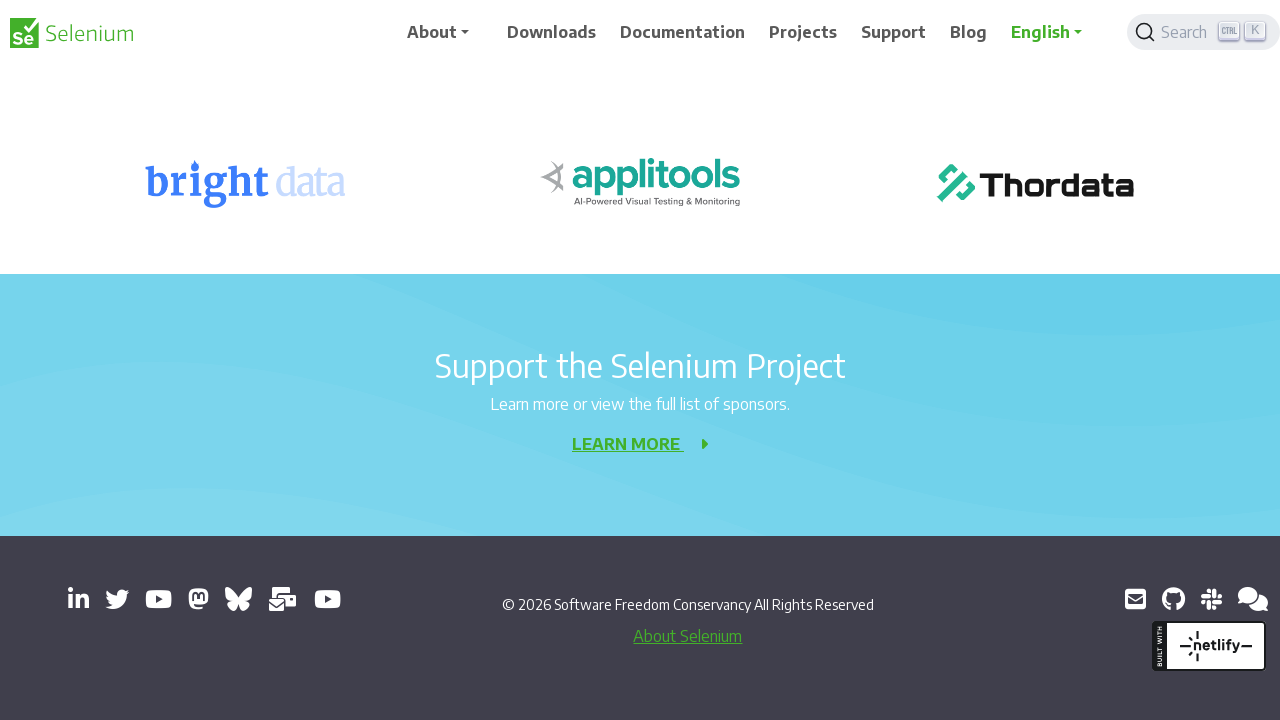

Scrolled down 1000 pixels using JavaScript executor
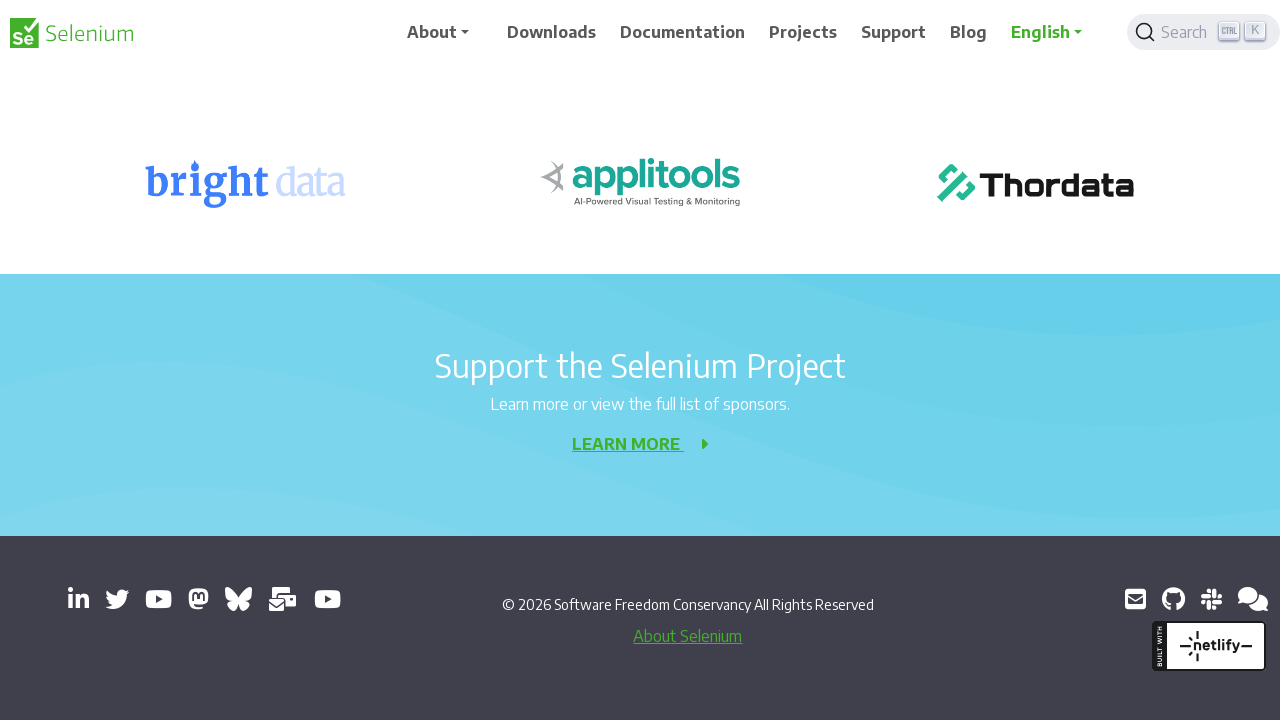

Waited 1 second for scroll animation to complete
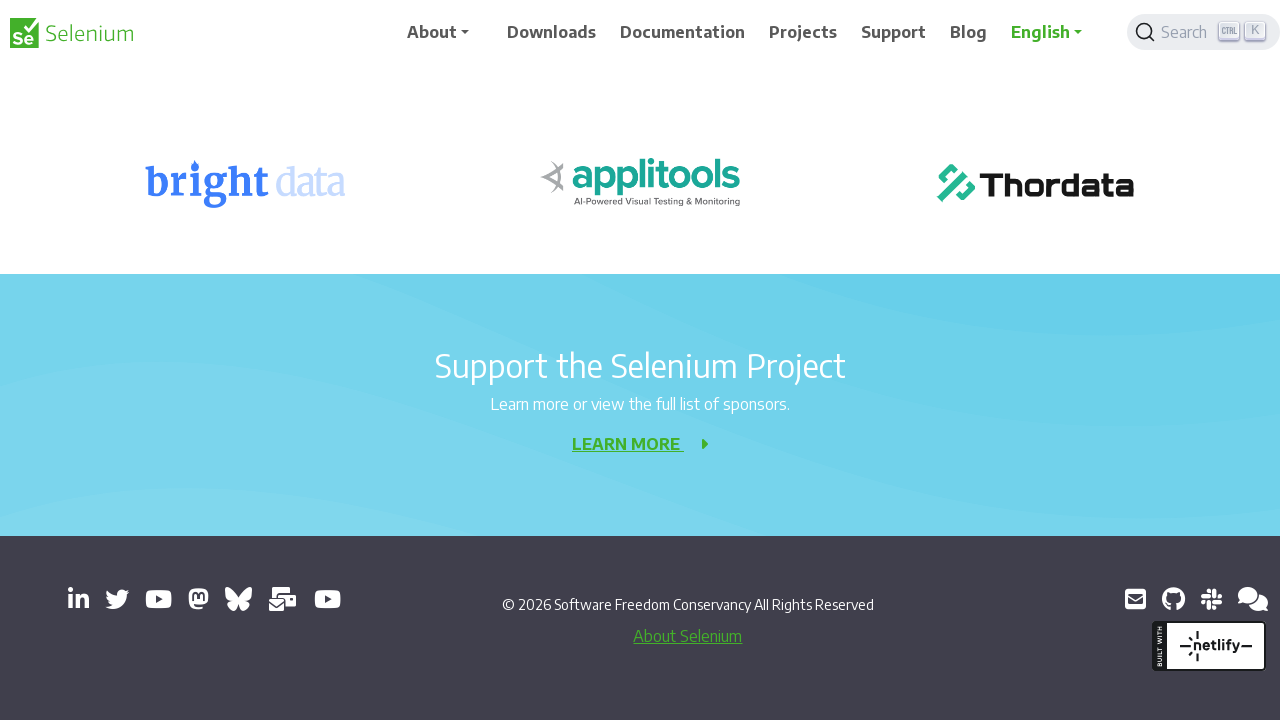

Scrolled down 1000 pixels using JavaScript executor
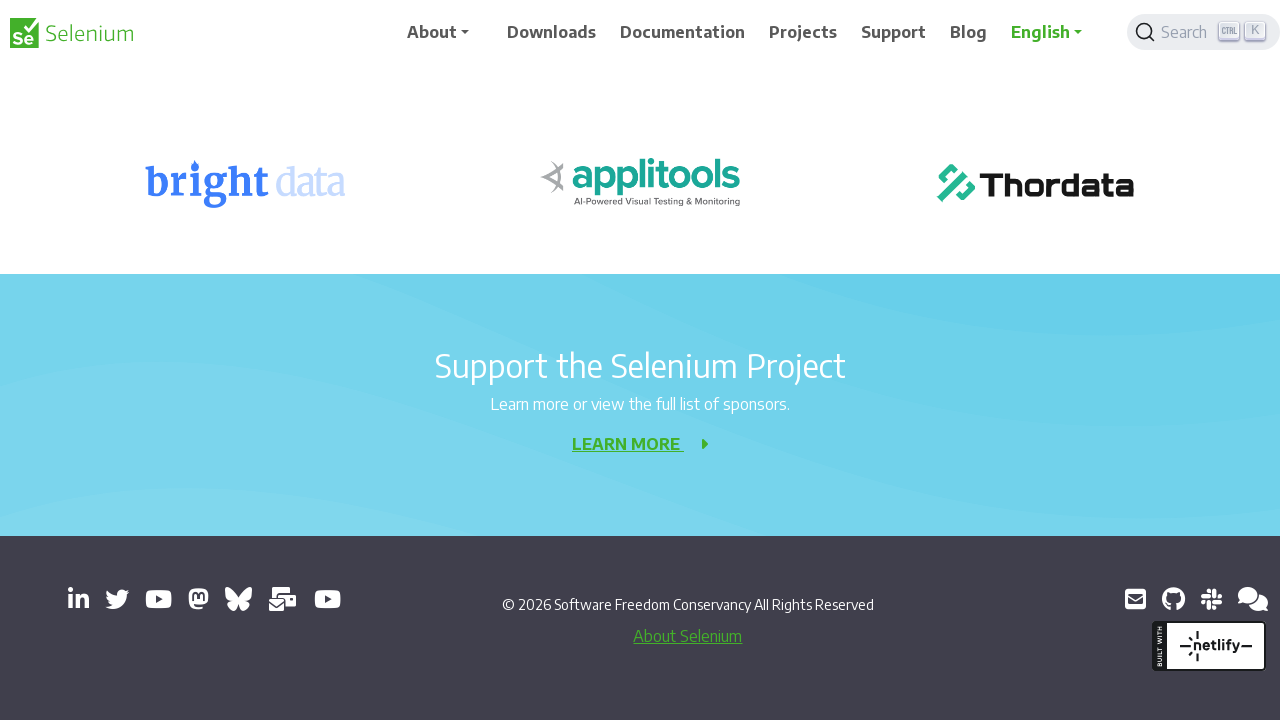

Waited 1 second for scroll animation to complete
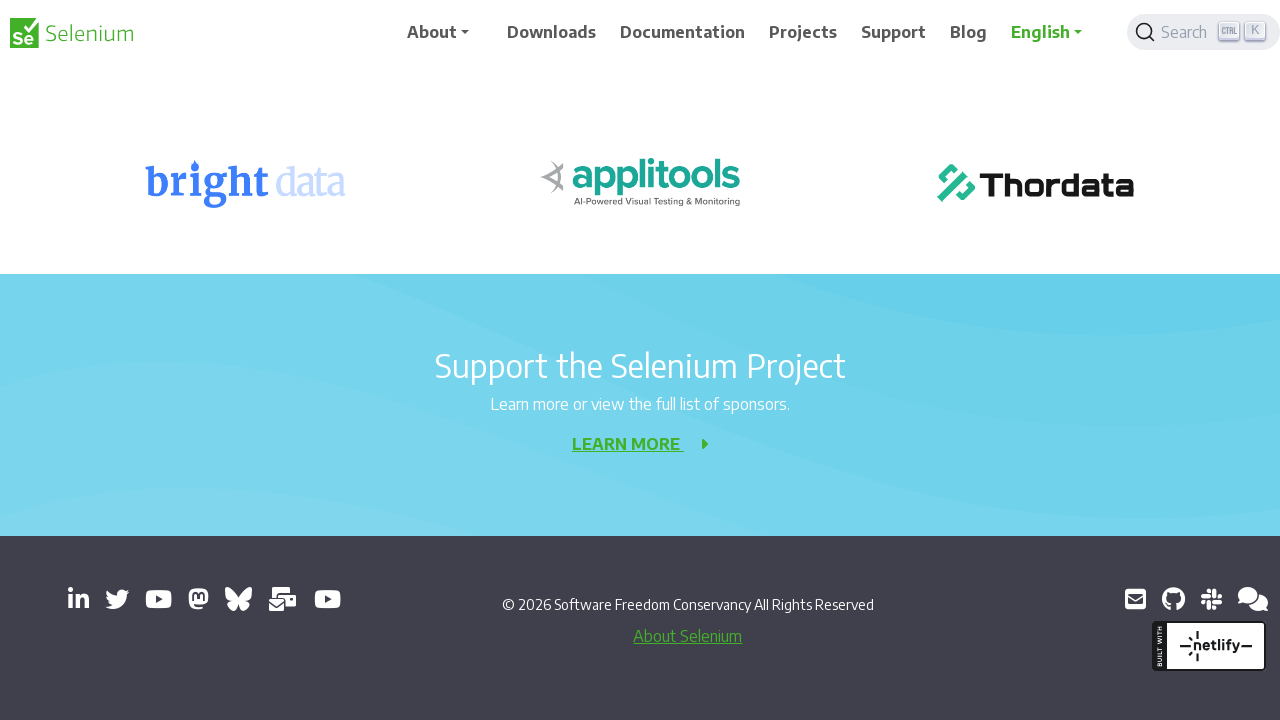

Scrolled down 1000 pixels using JavaScript executor
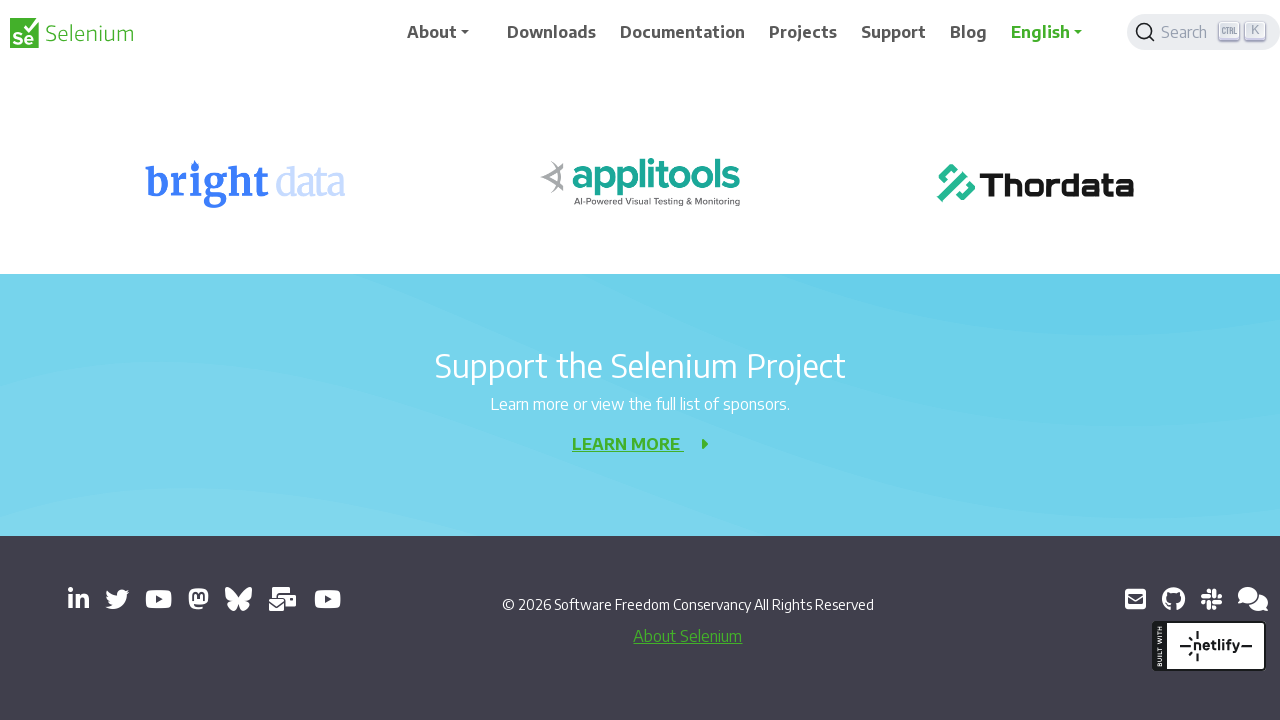

Waited 1 second for scroll animation to complete
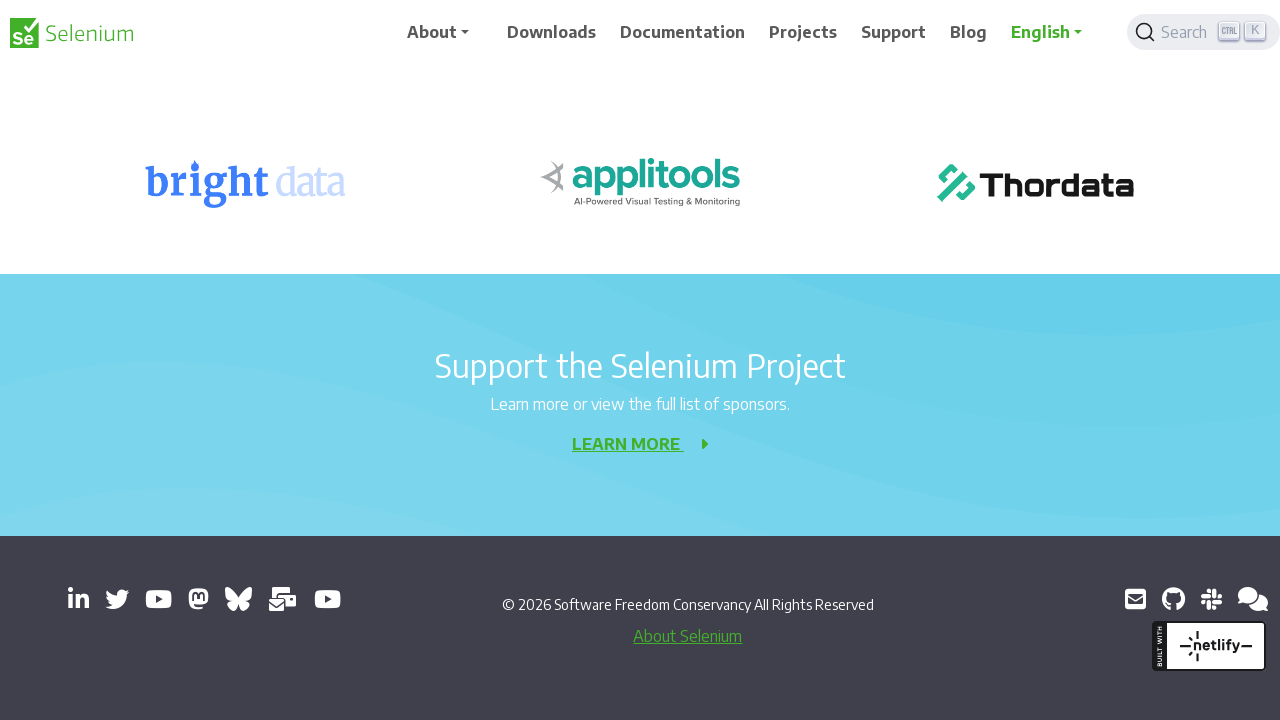

Scrolled down 1000 pixels using JavaScript executor
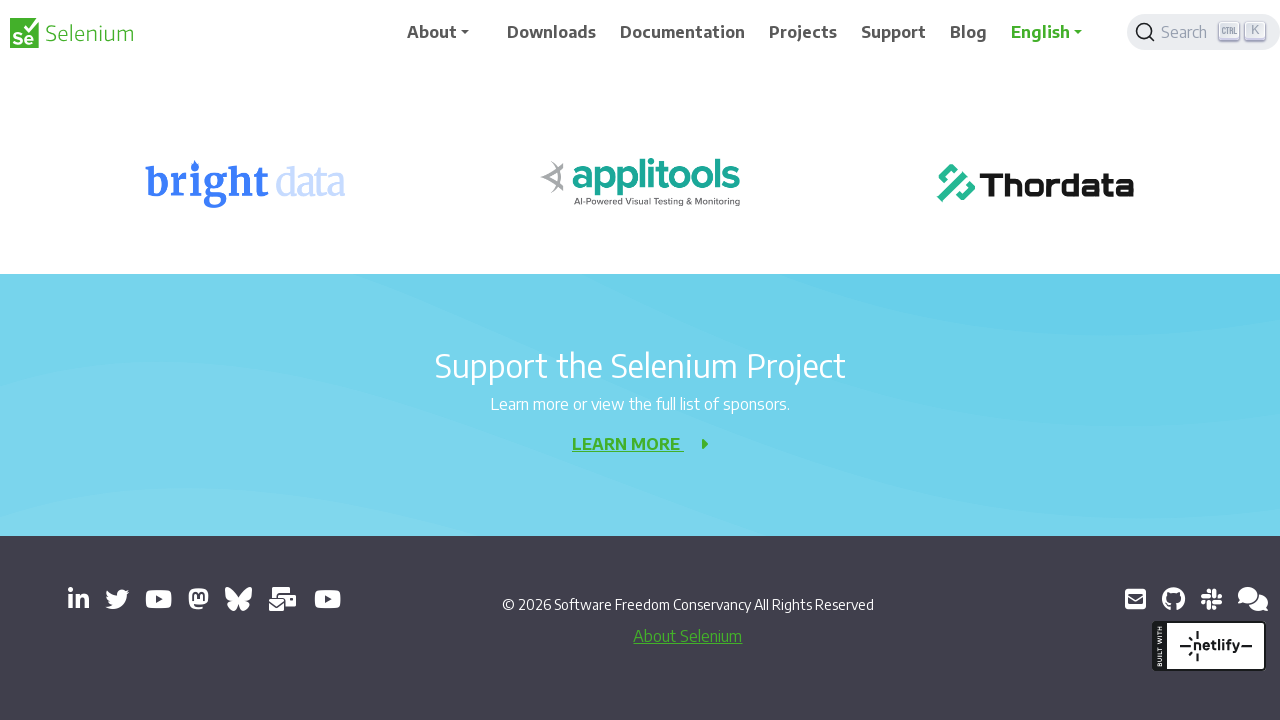

Waited 1 second for scroll animation to complete
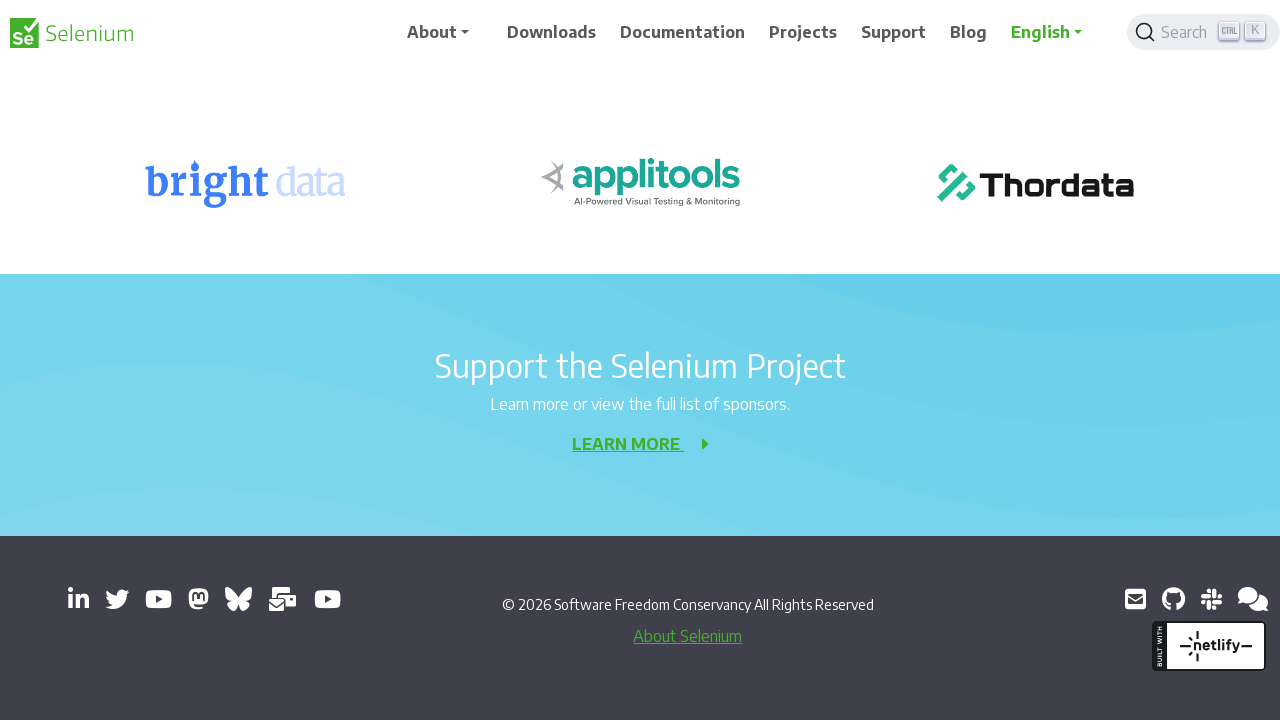

Scrolled down 1000 pixels using JavaScript executor
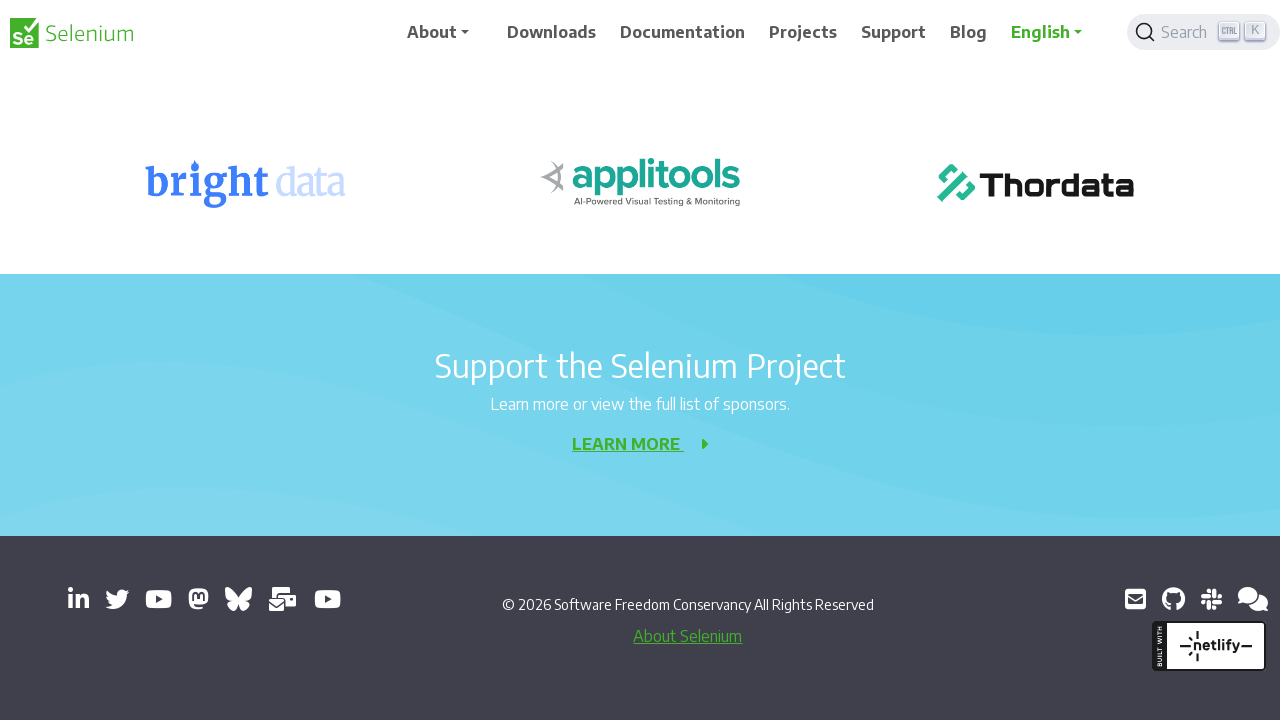

Waited 1 second for scroll animation to complete
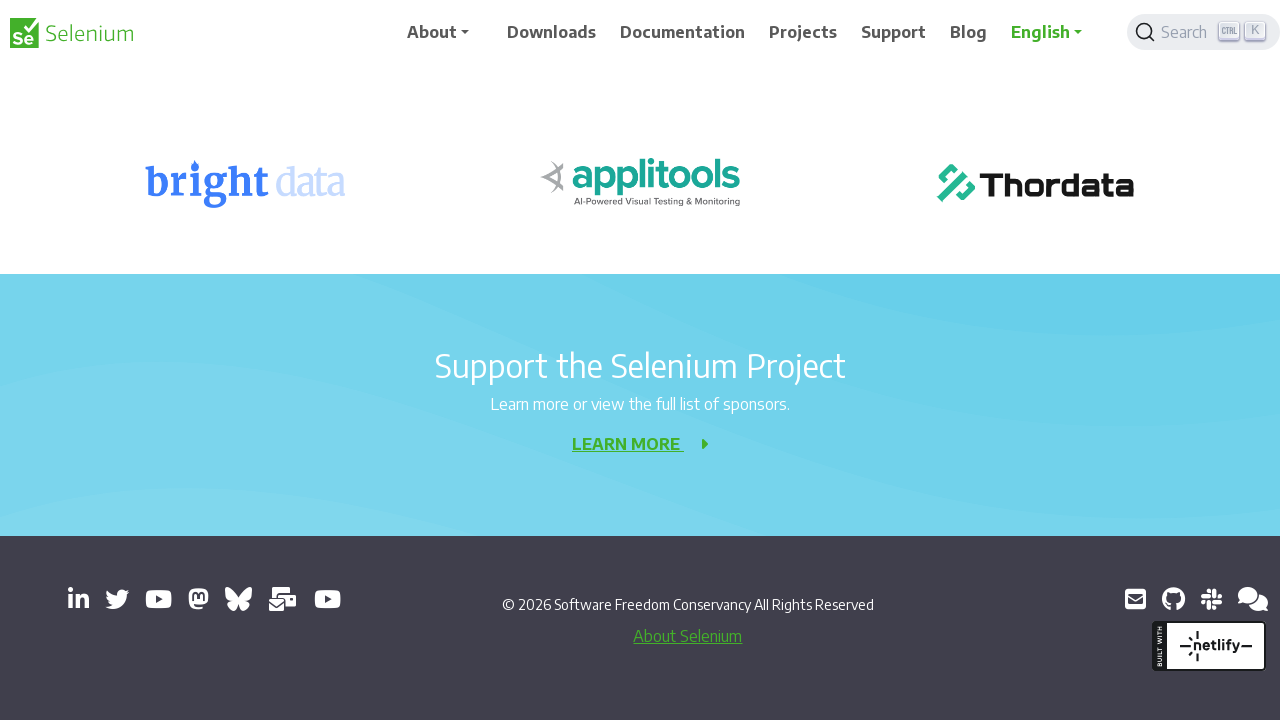

Scrolled down 1000 pixels using JavaScript executor
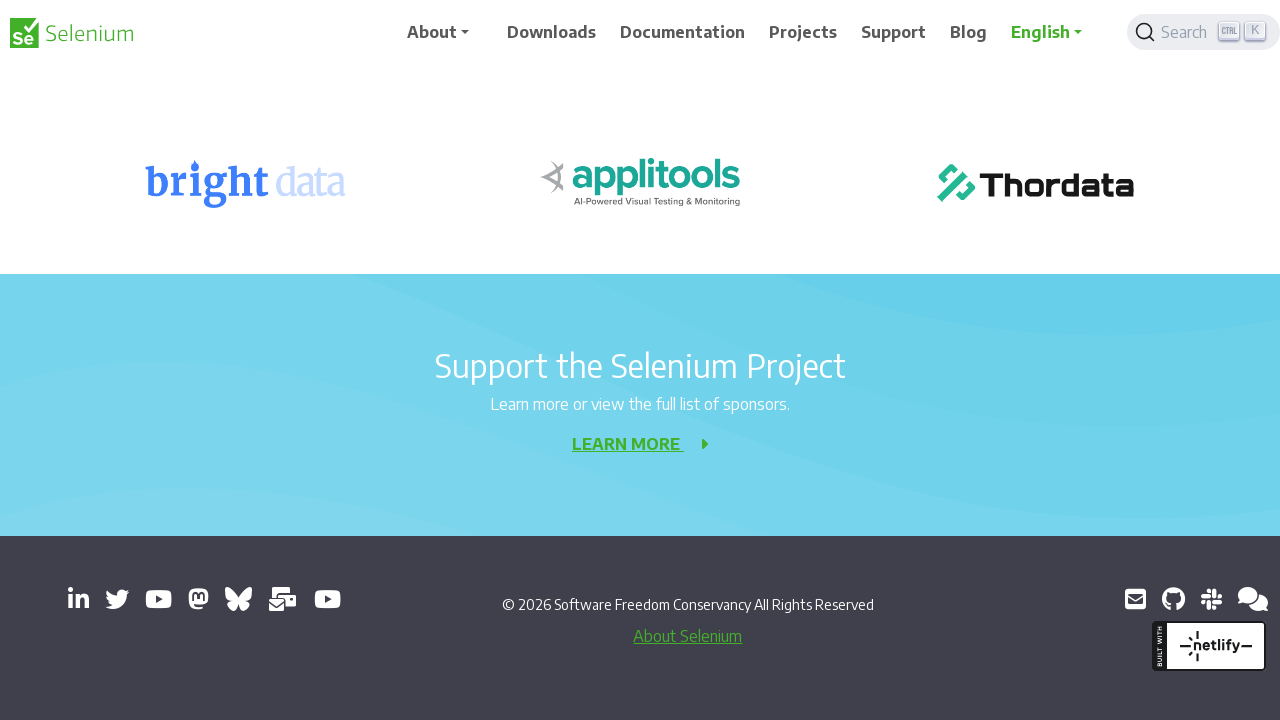

Waited 1 second for scroll animation to complete
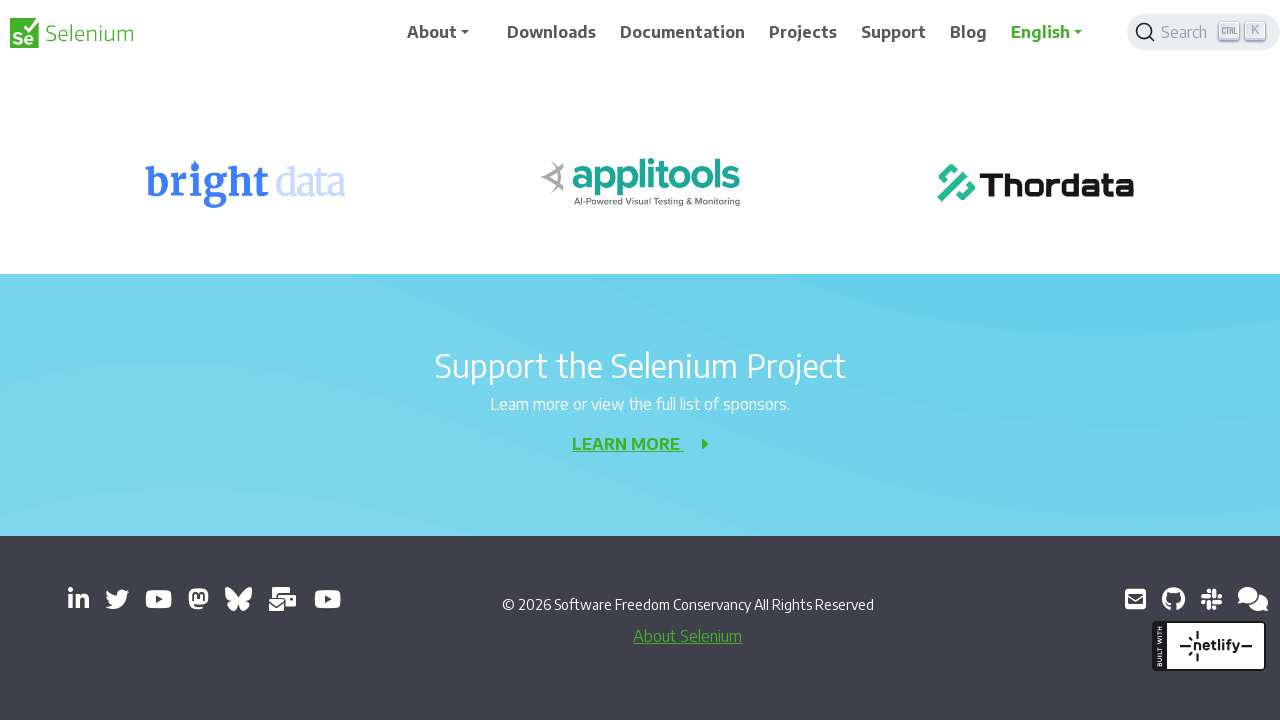

Scrolled down 1000 pixels using JavaScript executor
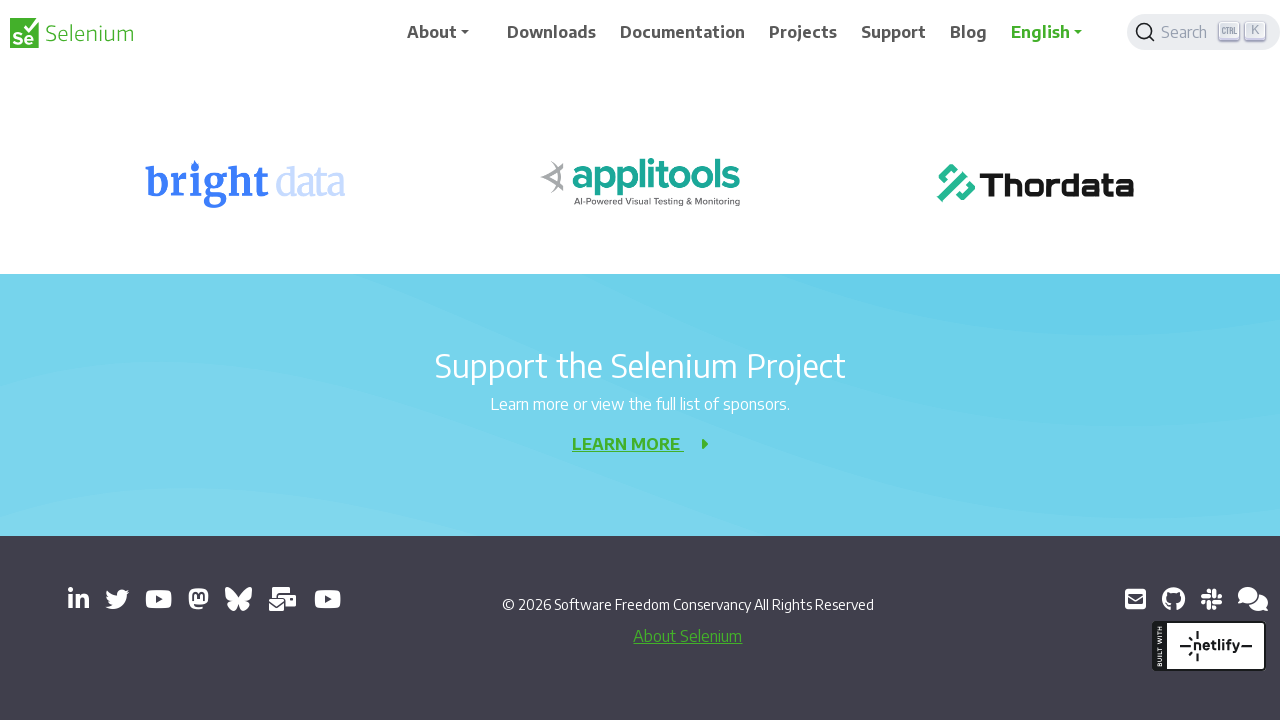

Waited 1 second for scroll animation to complete
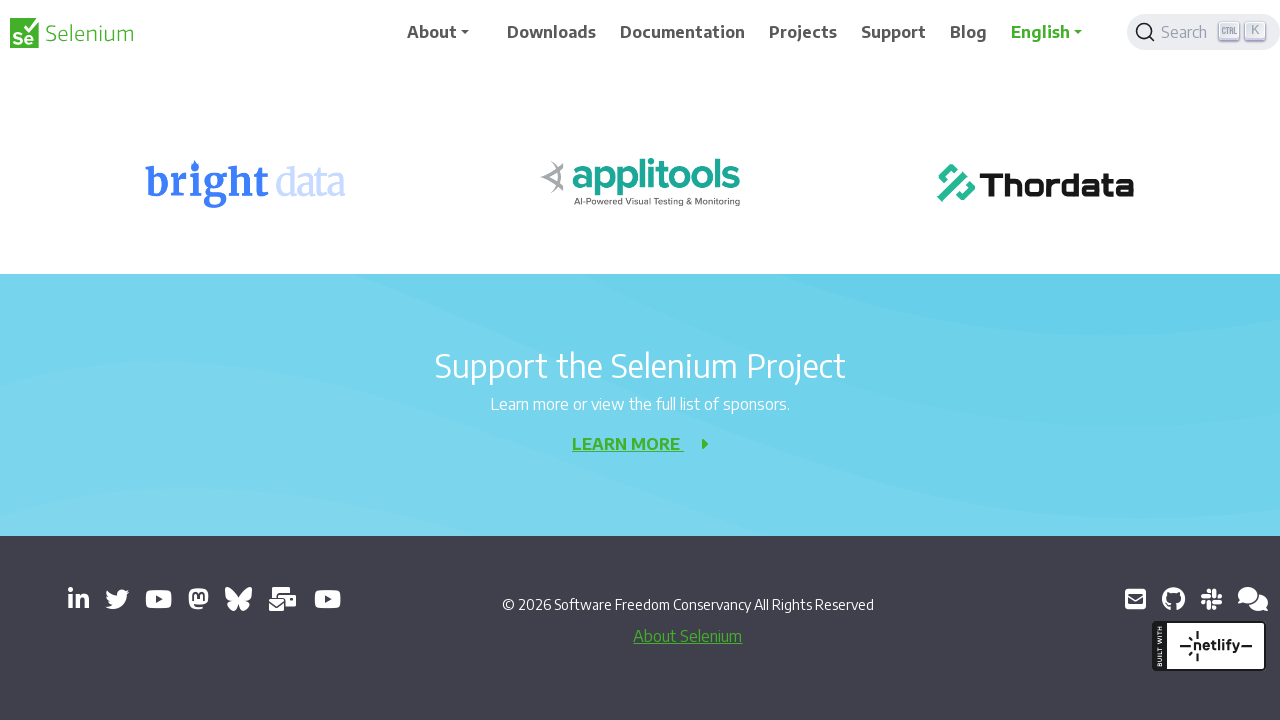

Scrolled up 1000 pixels using JavaScript executor
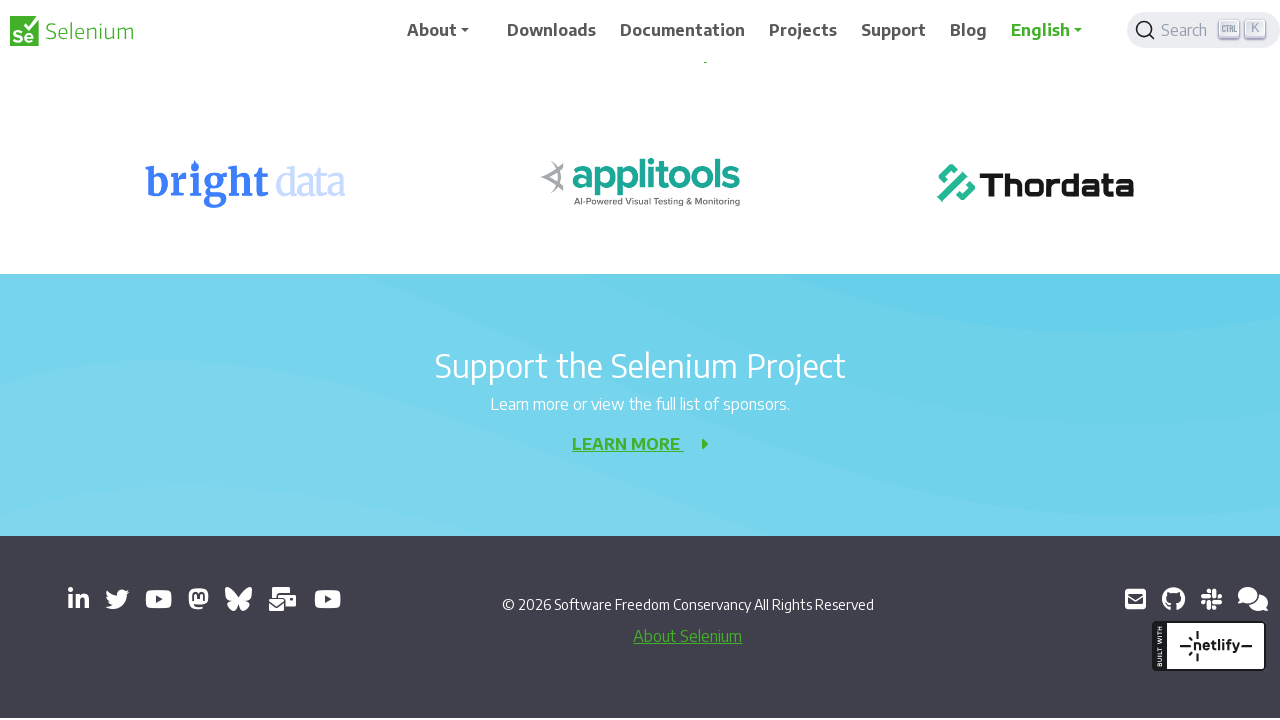

Waited 1 second for scroll animation to complete
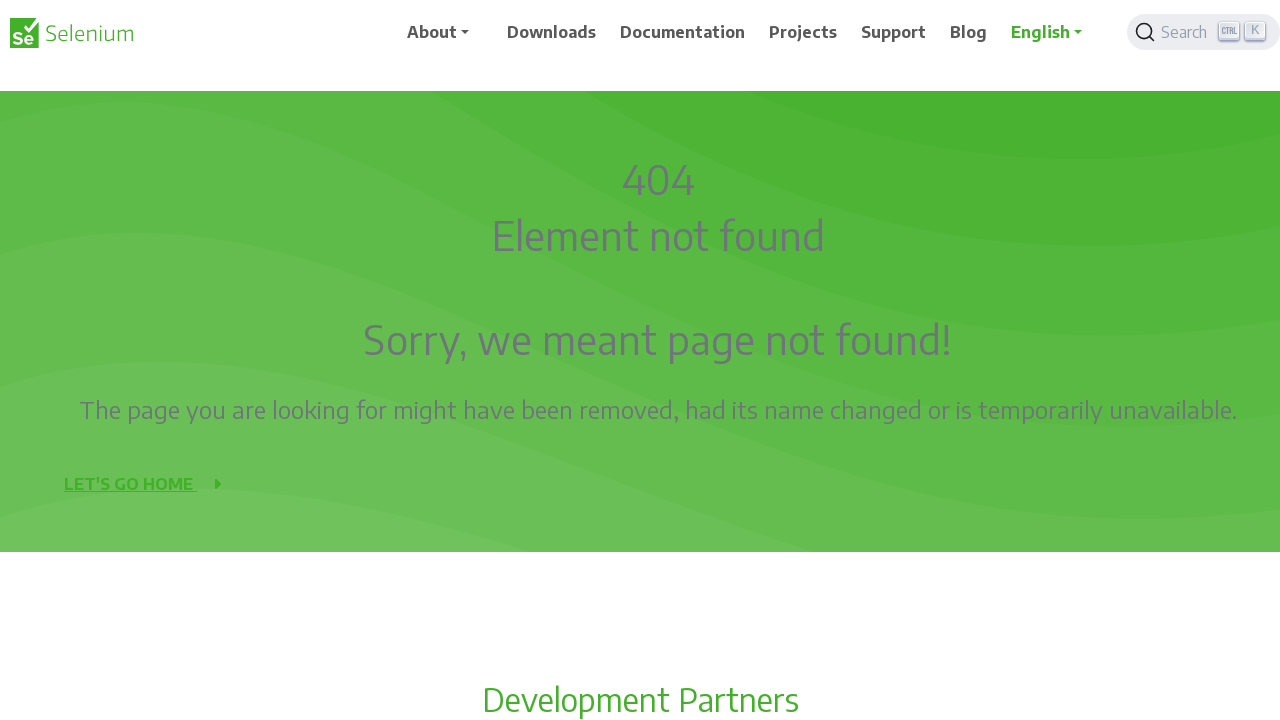

Scrolled up 1000 pixels using JavaScript executor
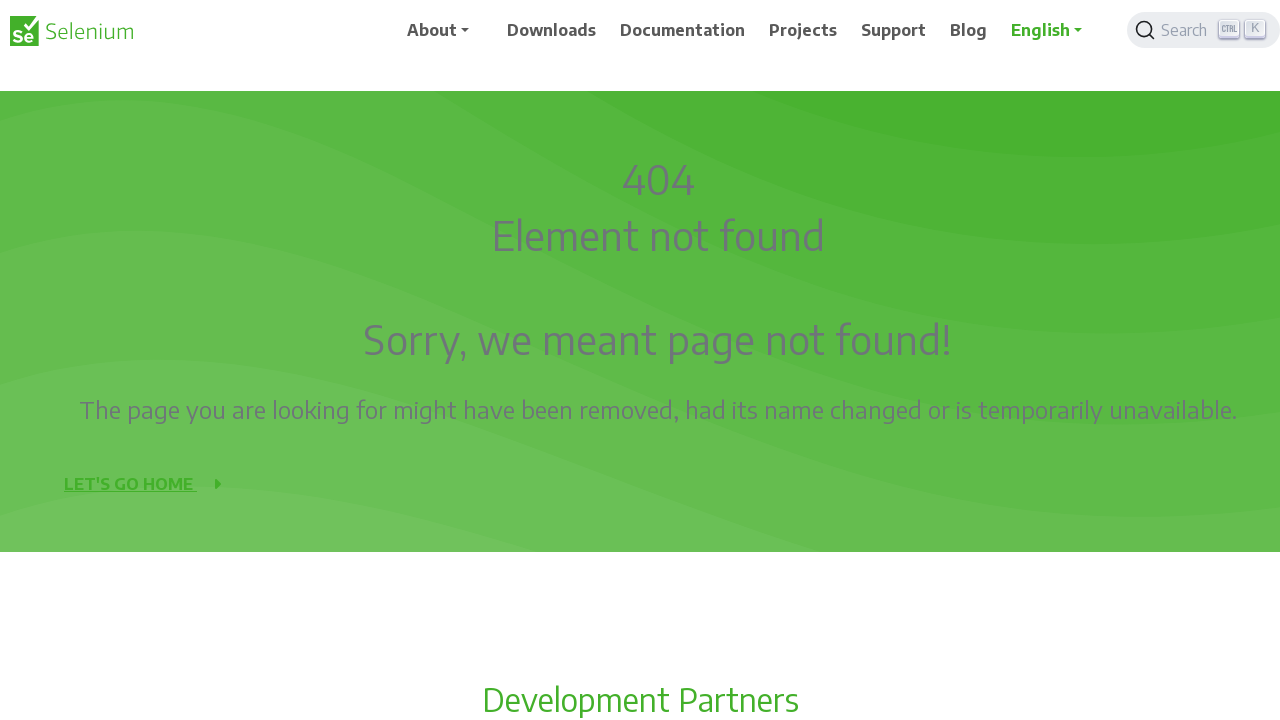

Waited 1 second for scroll animation to complete
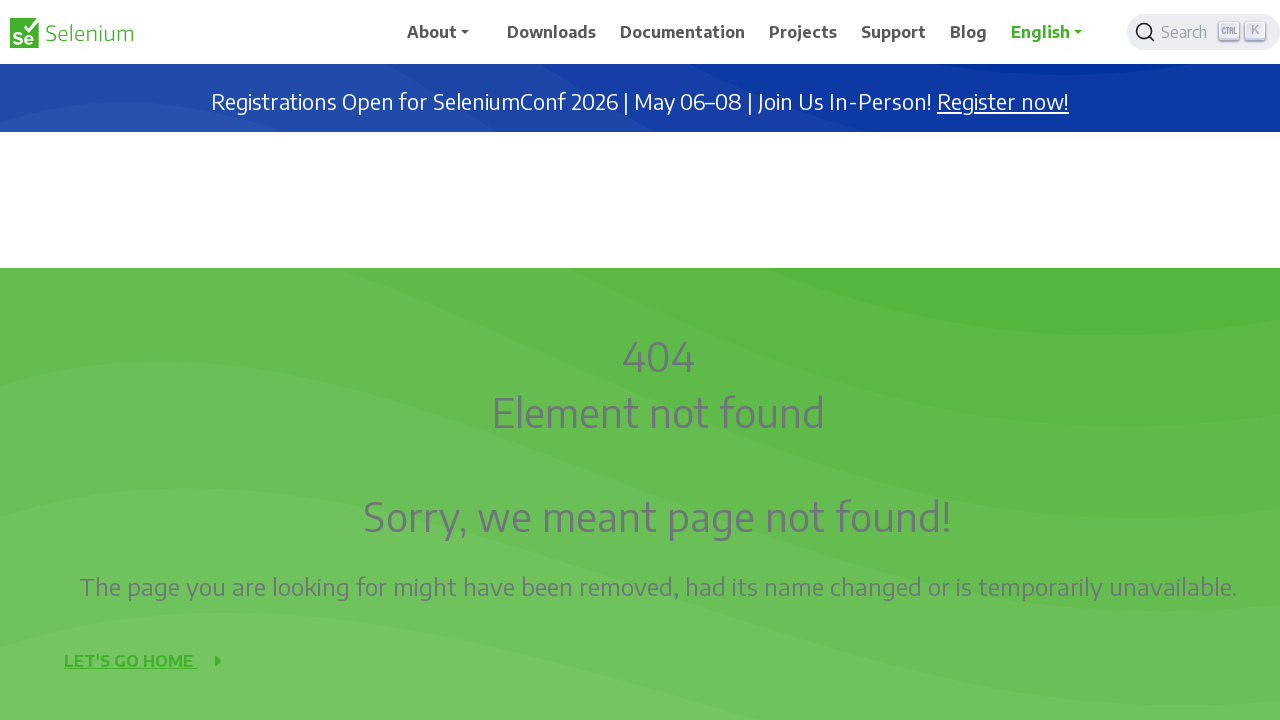

Scrolled up 1000 pixels using JavaScript executor
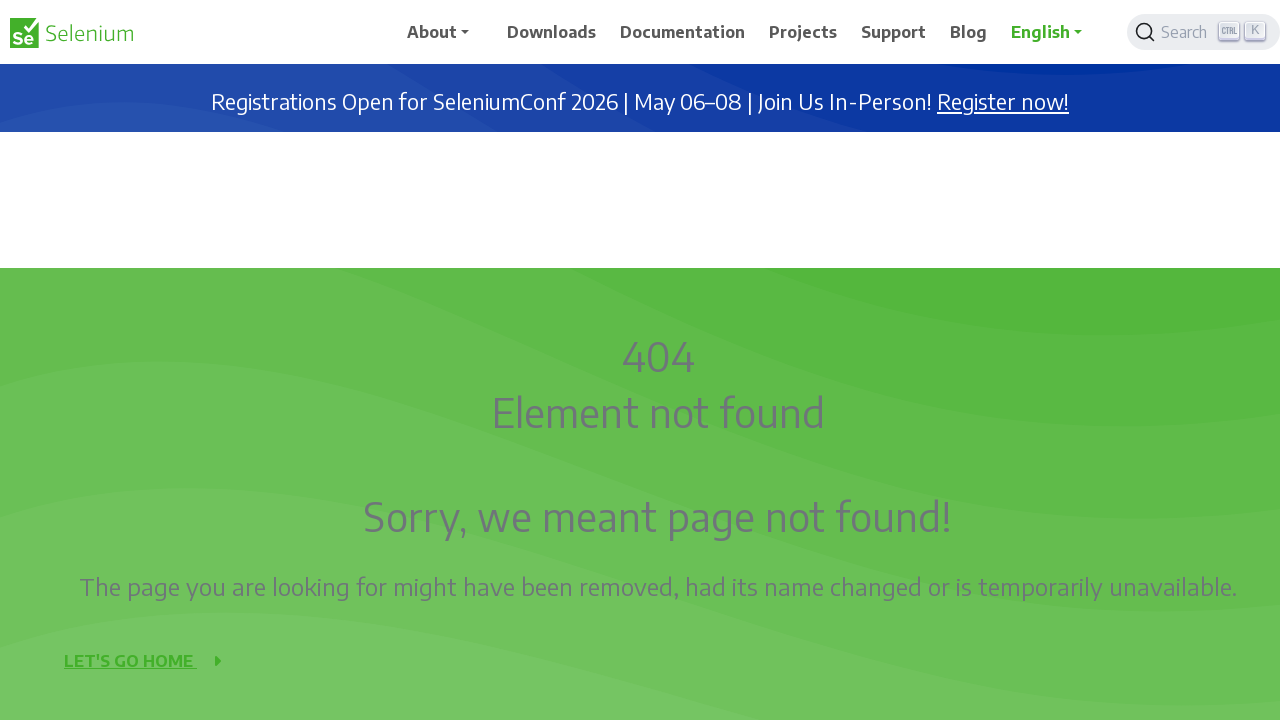

Waited 1 second for scroll animation to complete
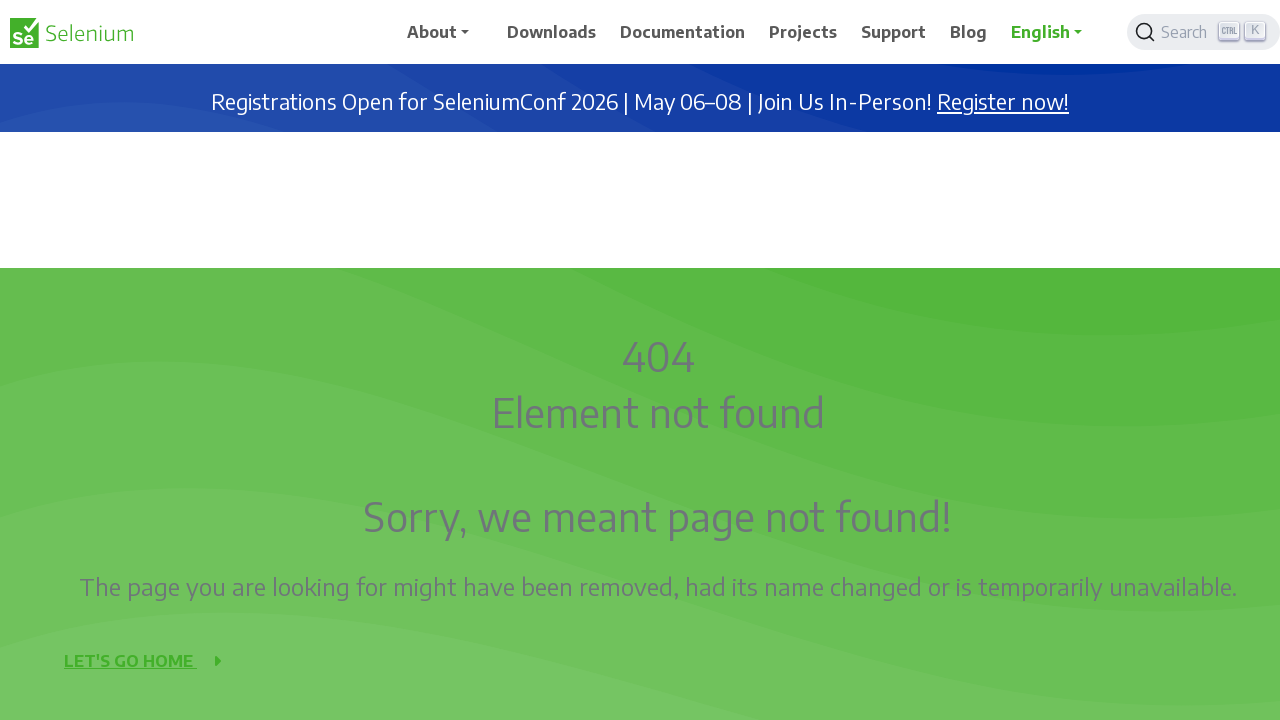

Scrolled up 1000 pixels using JavaScript executor
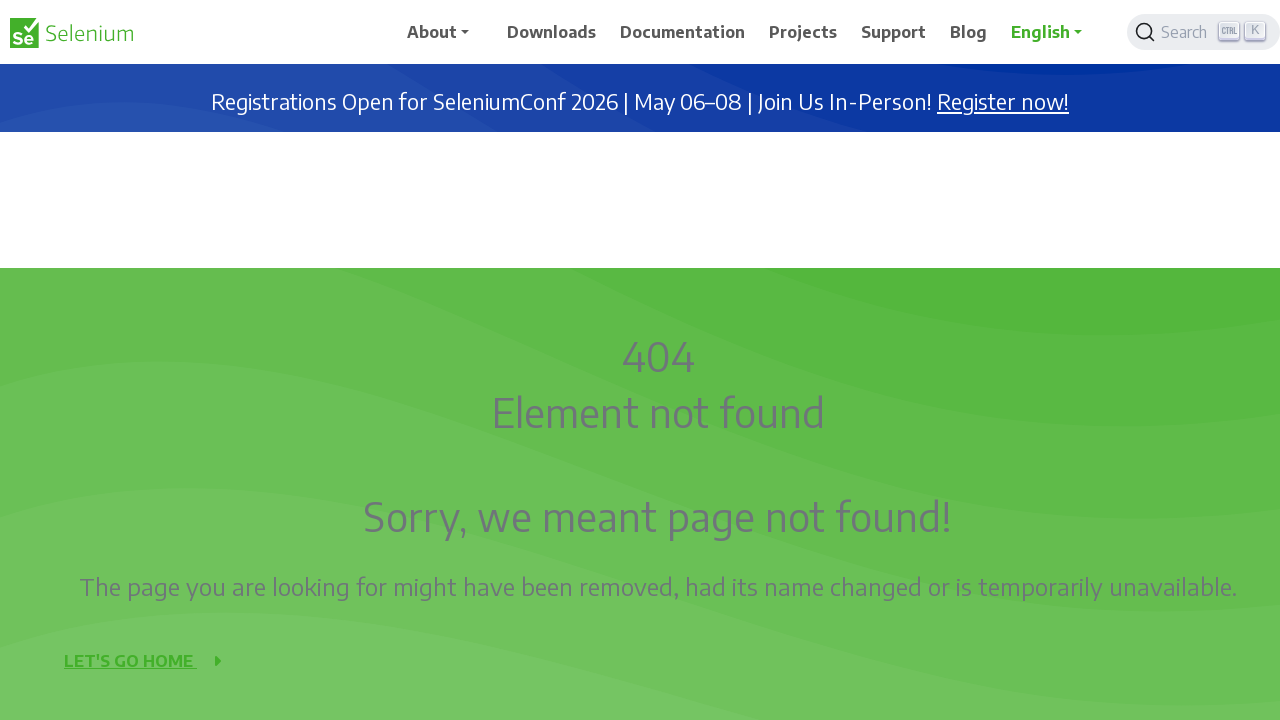

Waited 1 second for scroll animation to complete
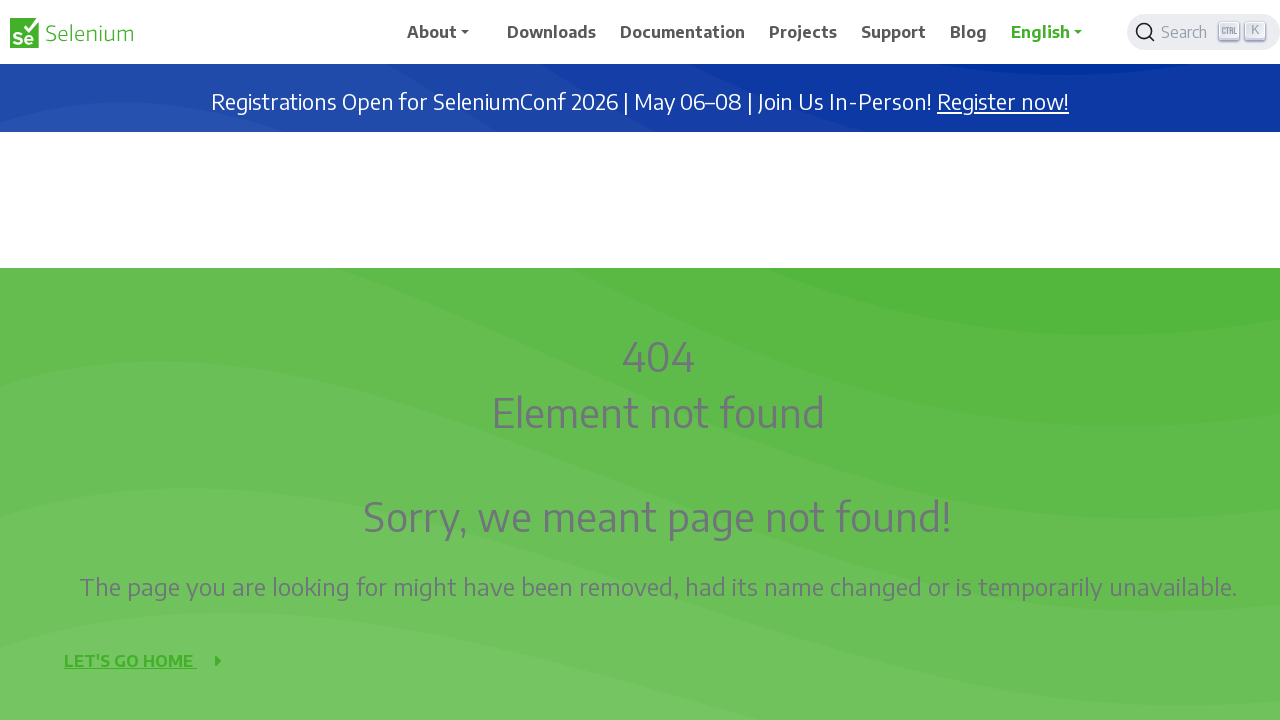

Scrolled up 1000 pixels using JavaScript executor
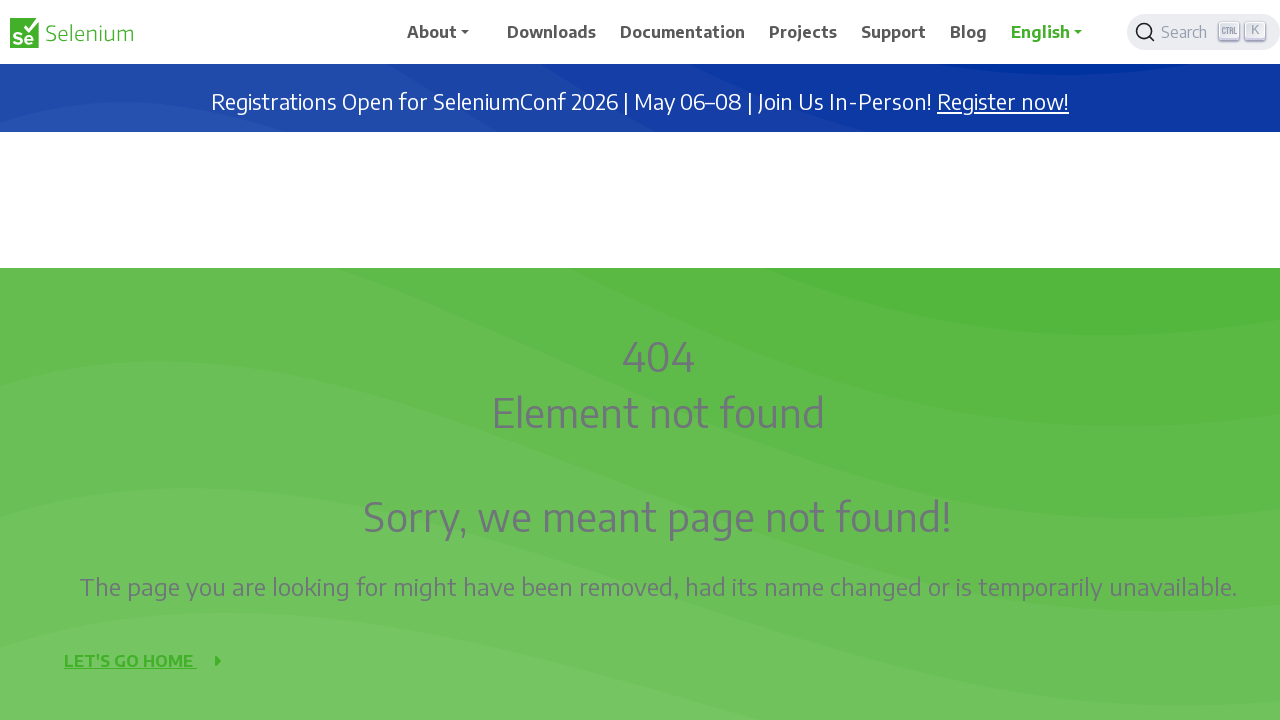

Waited 1 second for scroll animation to complete
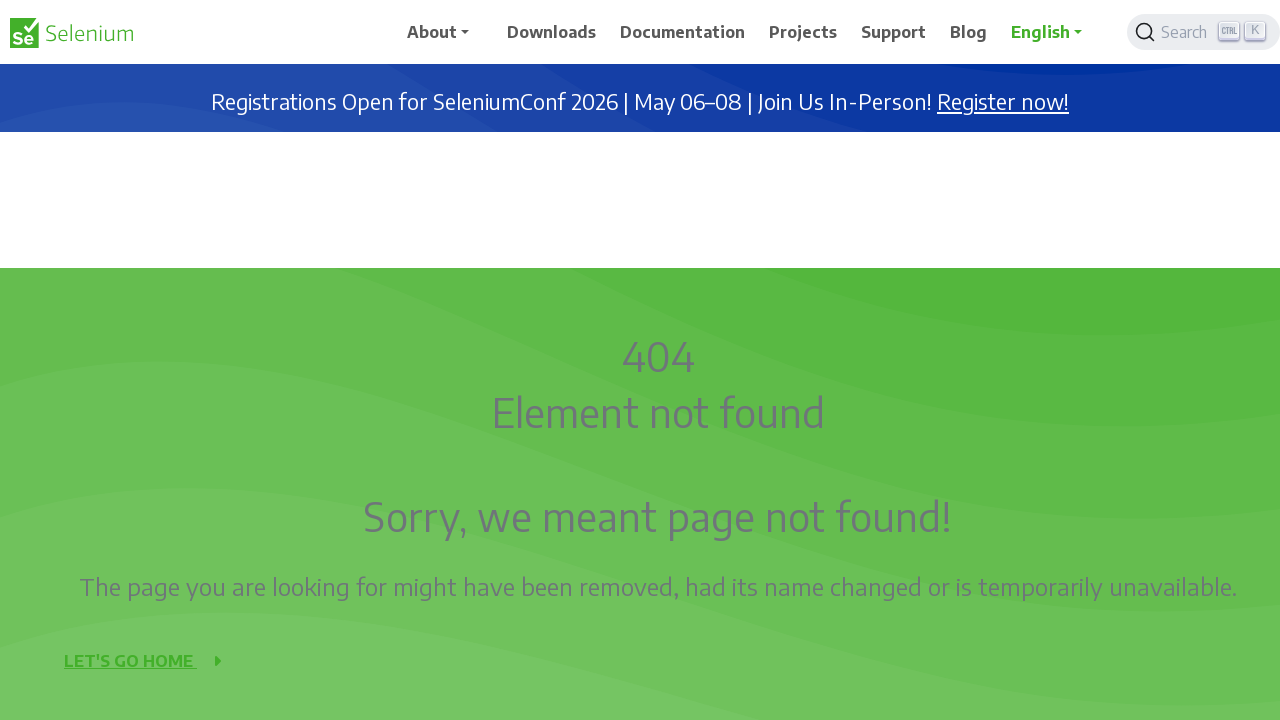

Scrolled up 1000 pixels using JavaScript executor
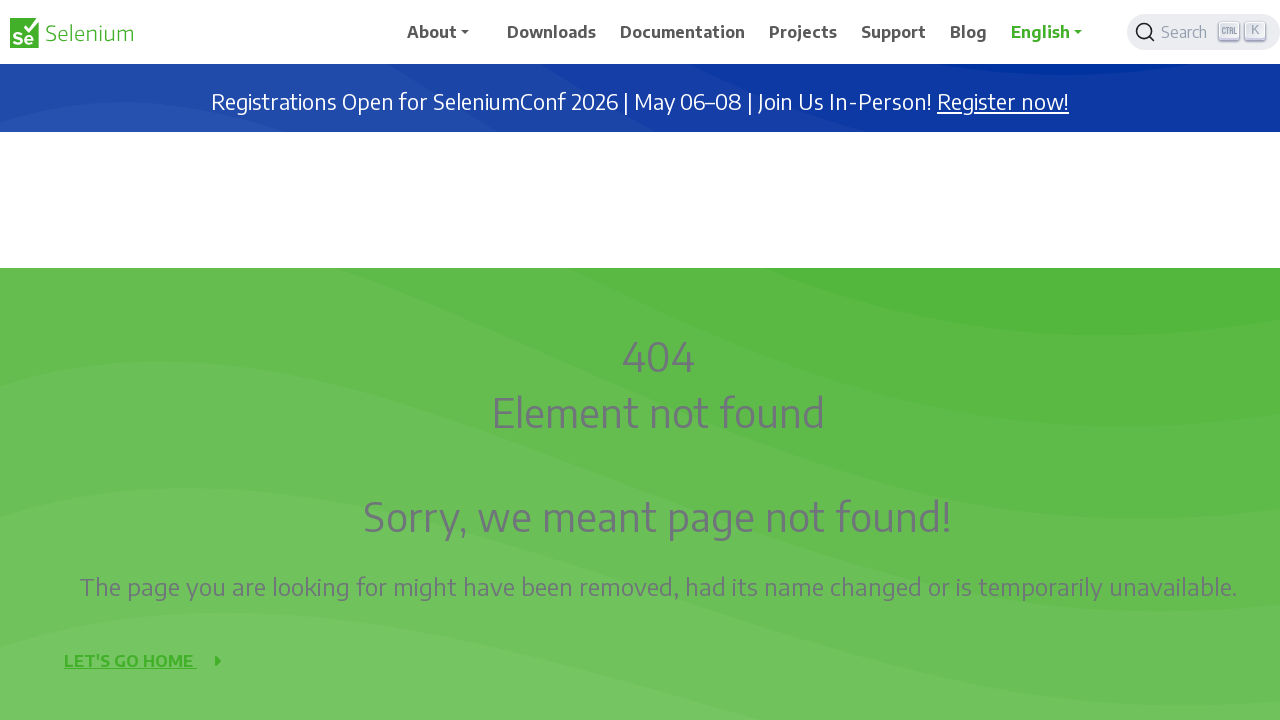

Waited 1 second for scroll animation to complete
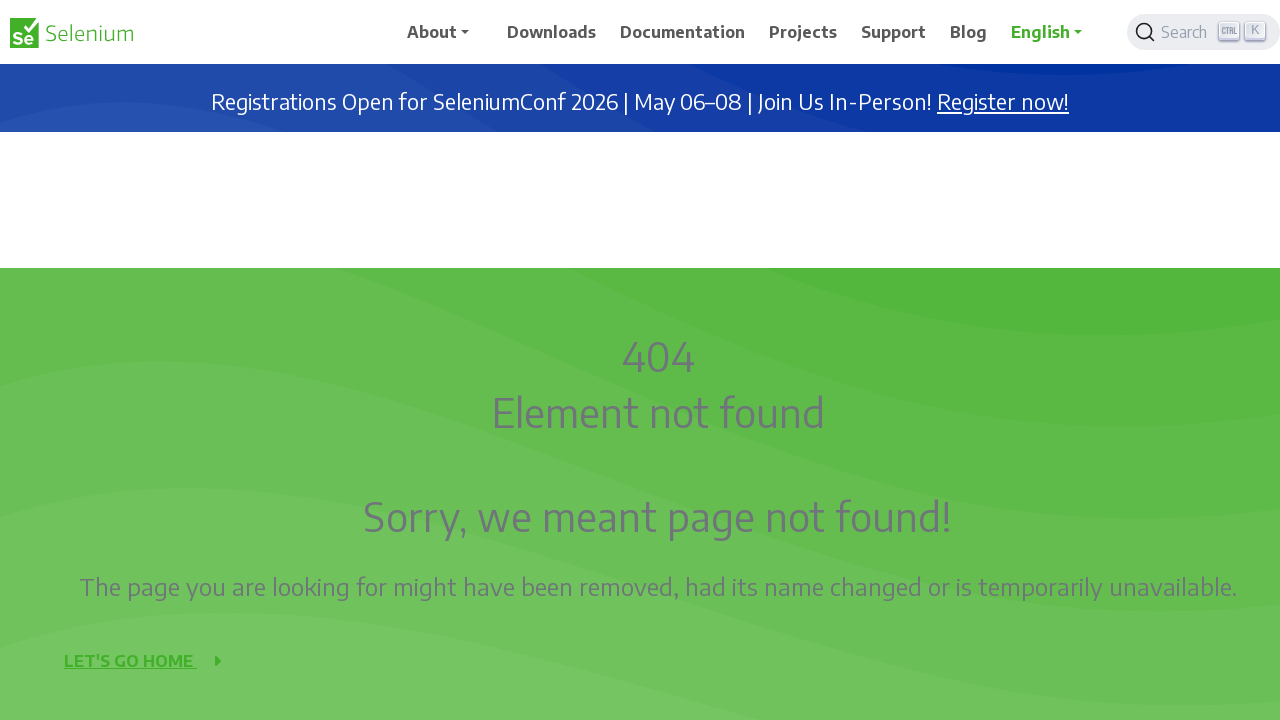

Scrolled up 1000 pixels using JavaScript executor
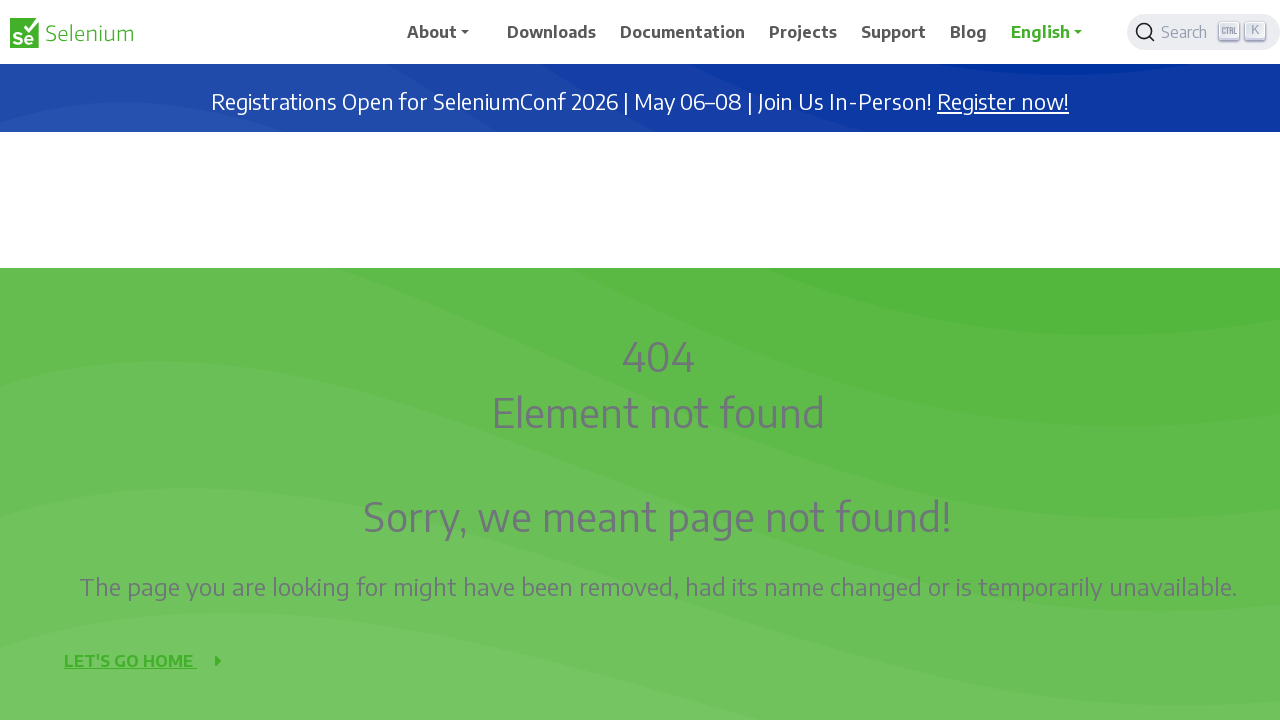

Waited 1 second for scroll animation to complete
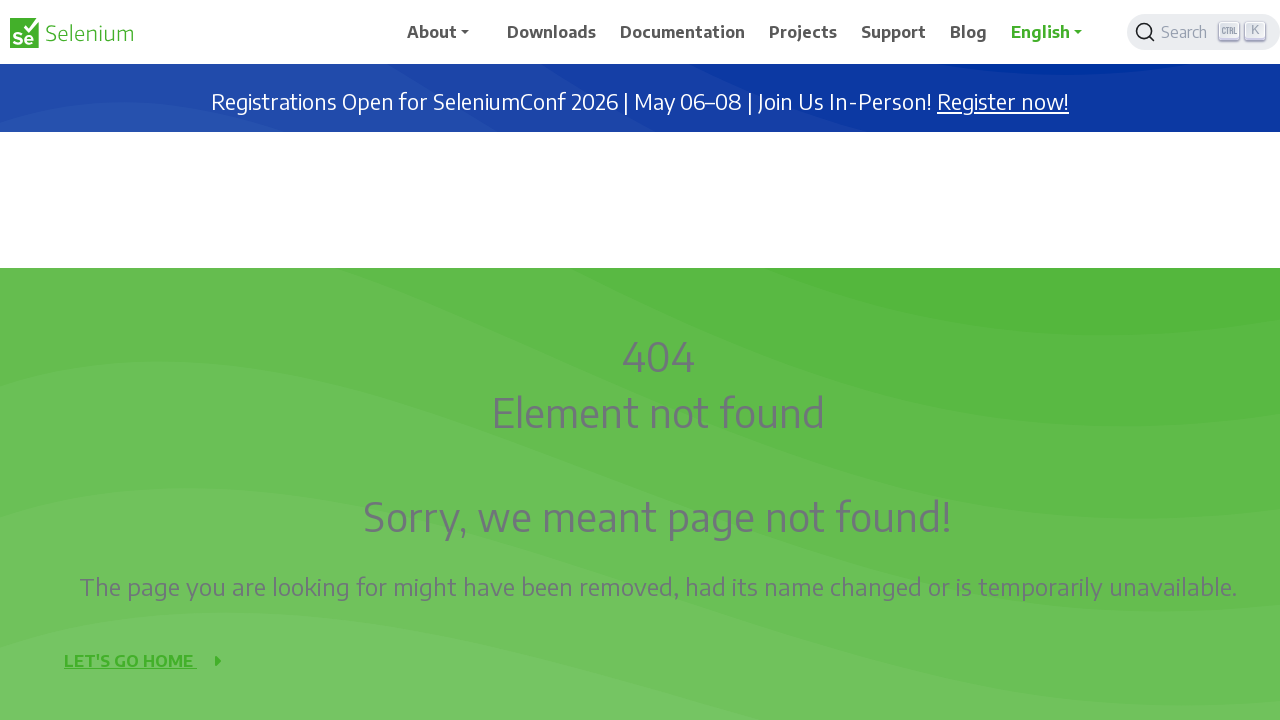

Scrolled up 1000 pixels using JavaScript executor
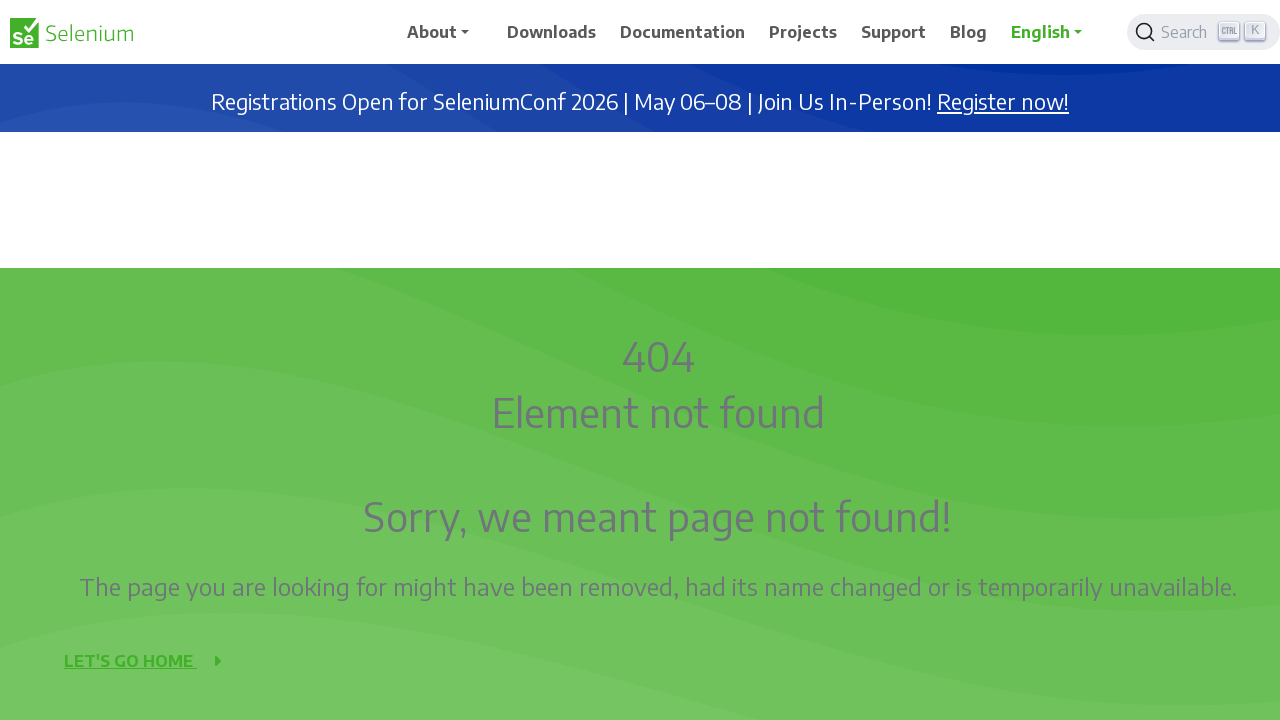

Waited 1 second for scroll animation to complete
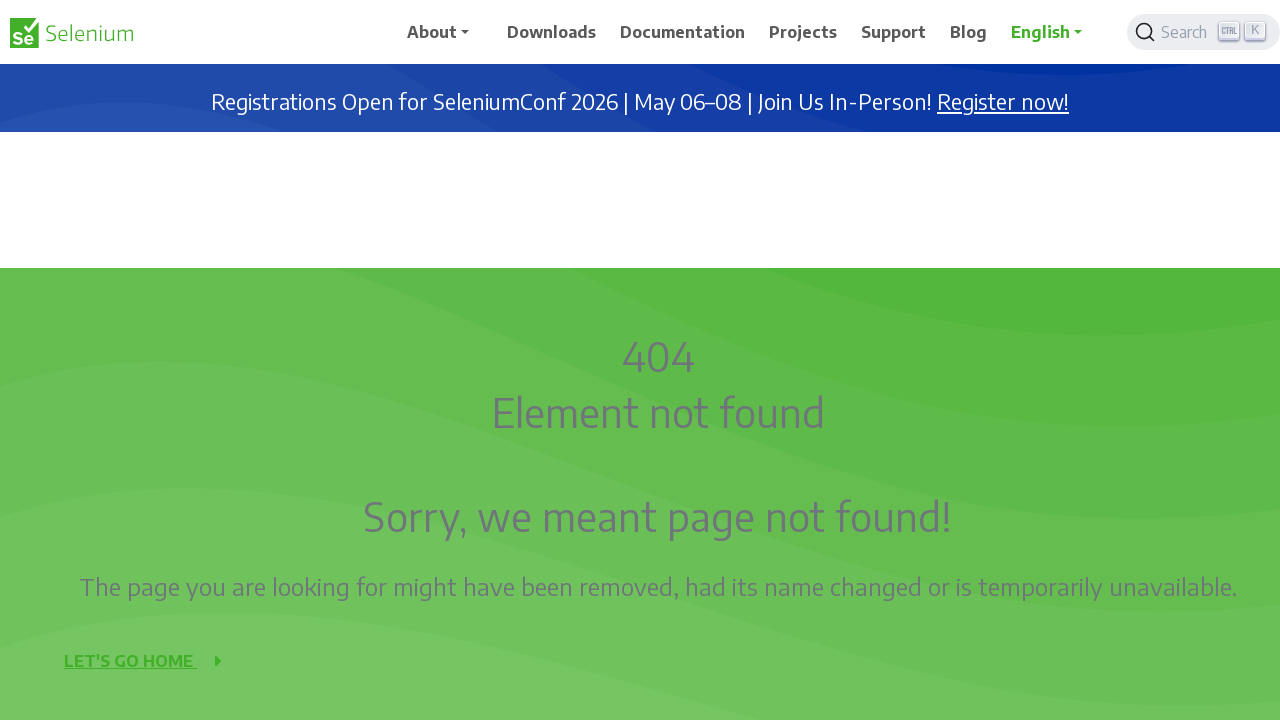

Scrolled up 1000 pixels using JavaScript executor
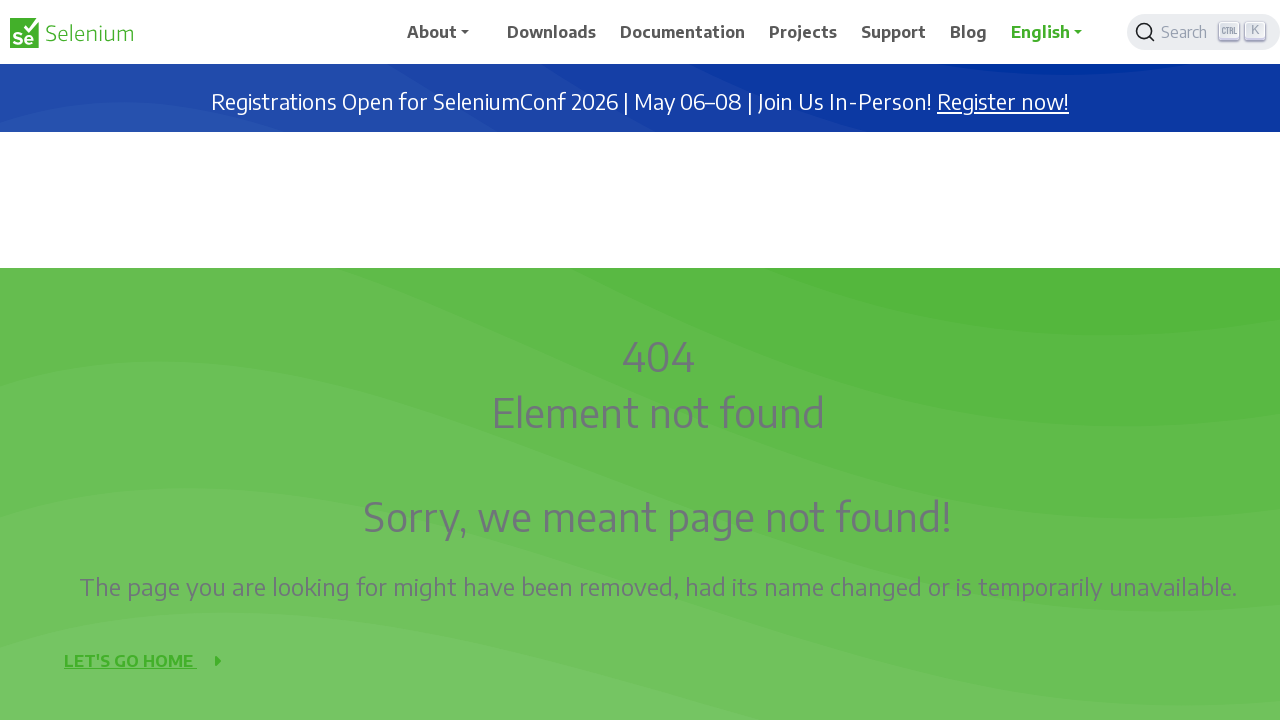

Waited 1 second for scroll animation to complete
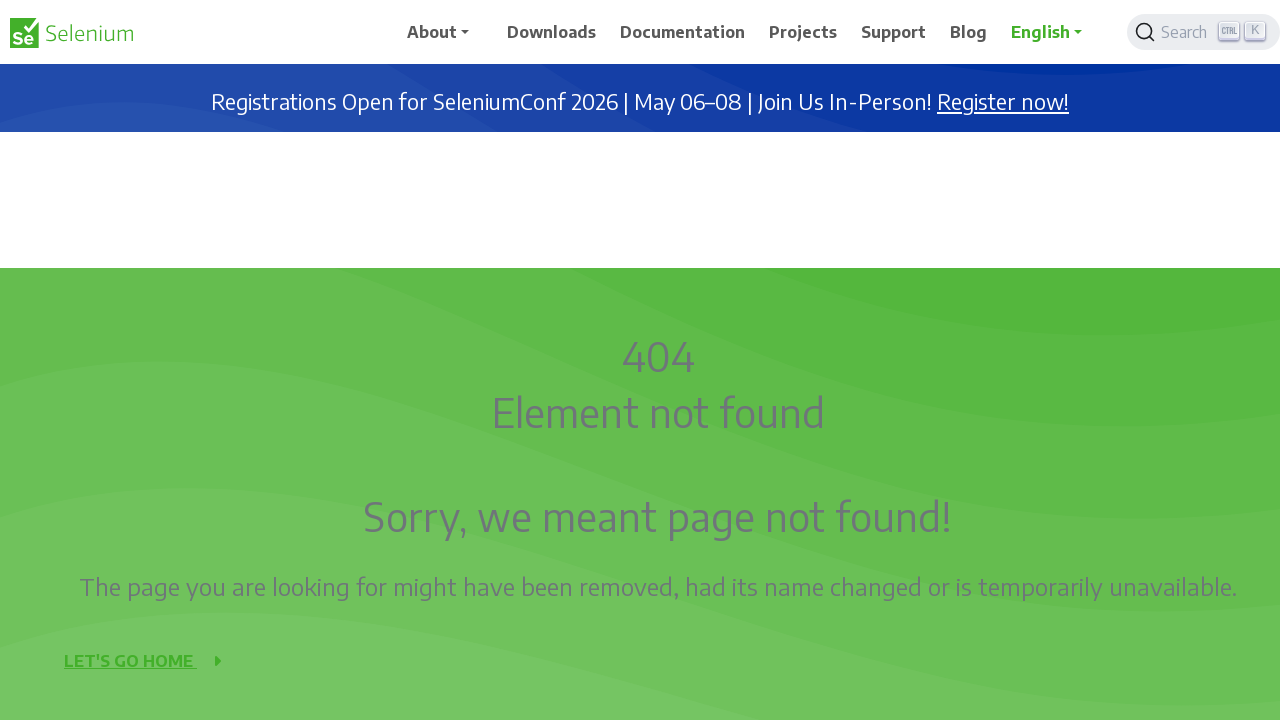

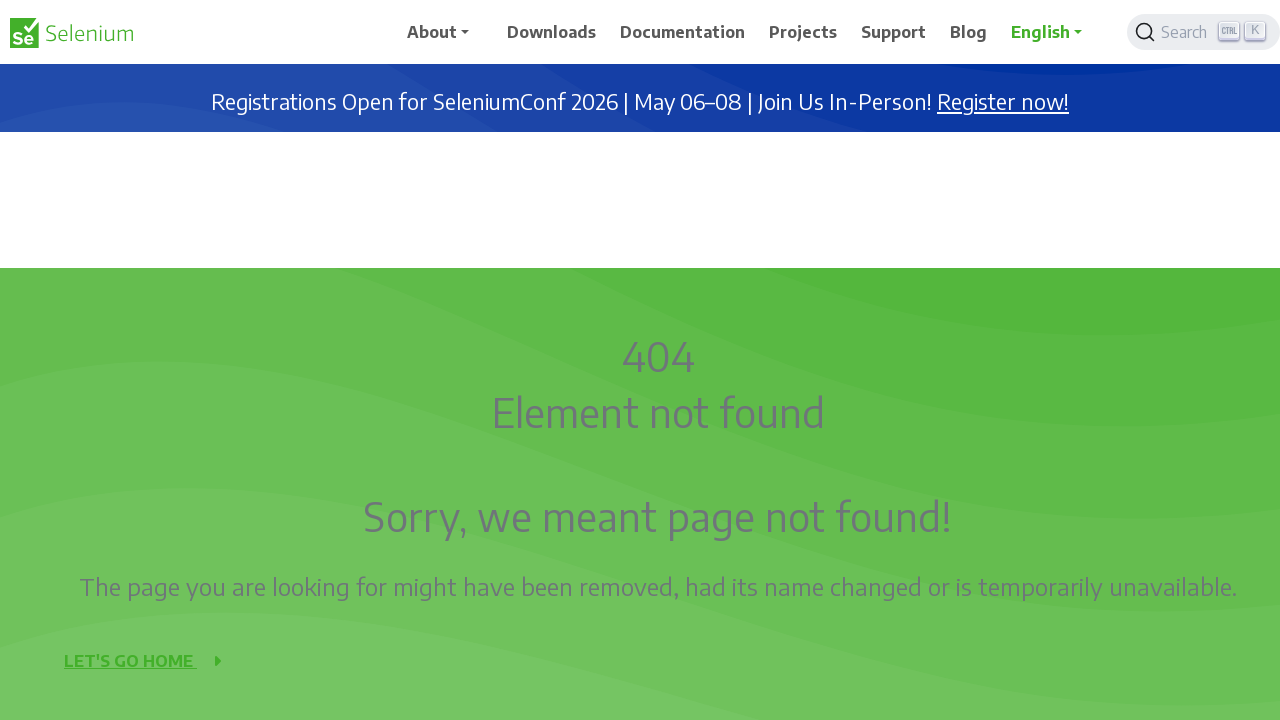